Tests nested iframe navigation by extracting text from parent frame and filling form fields in multiple nested iframes with the extracted values

Starting URL: https://demoapps.qspiders.com/ui/frames/nestedWithMultiple?sublist=3

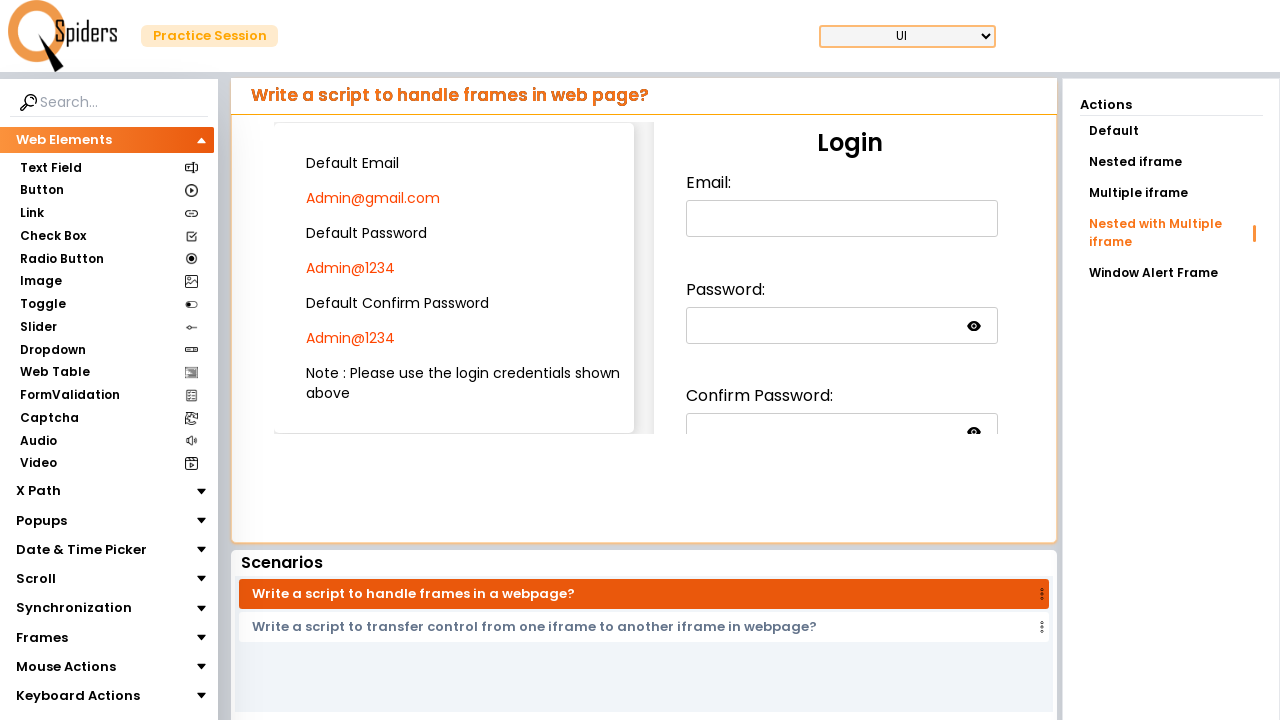

Located main iframe with class 'w-full h-96'
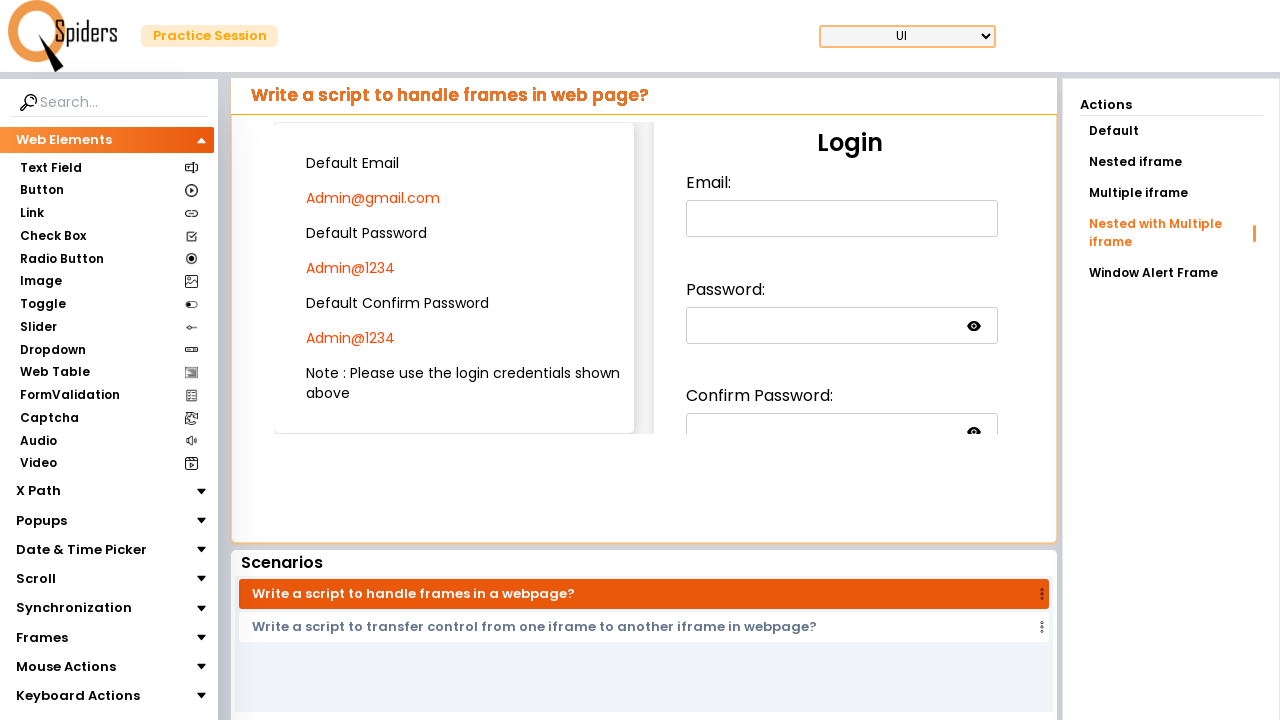

Extracted first paragraph text from parent frame
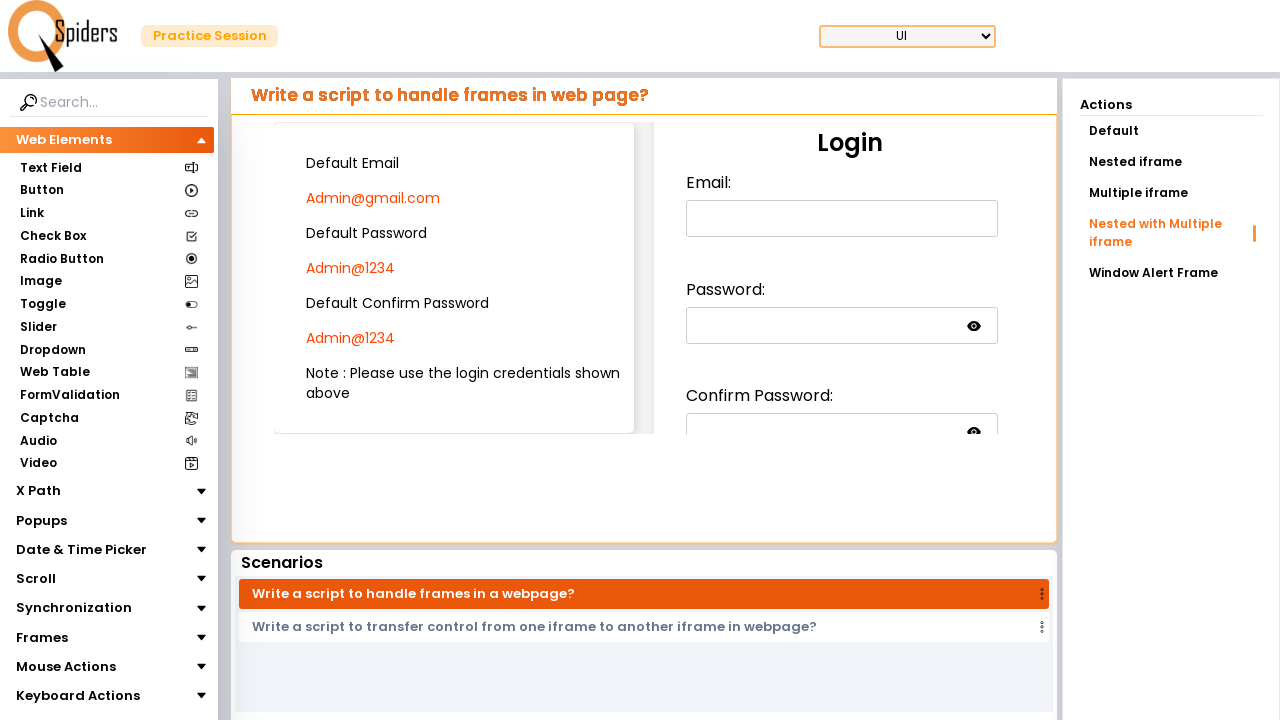

Extracted second paragraph text from parent frame
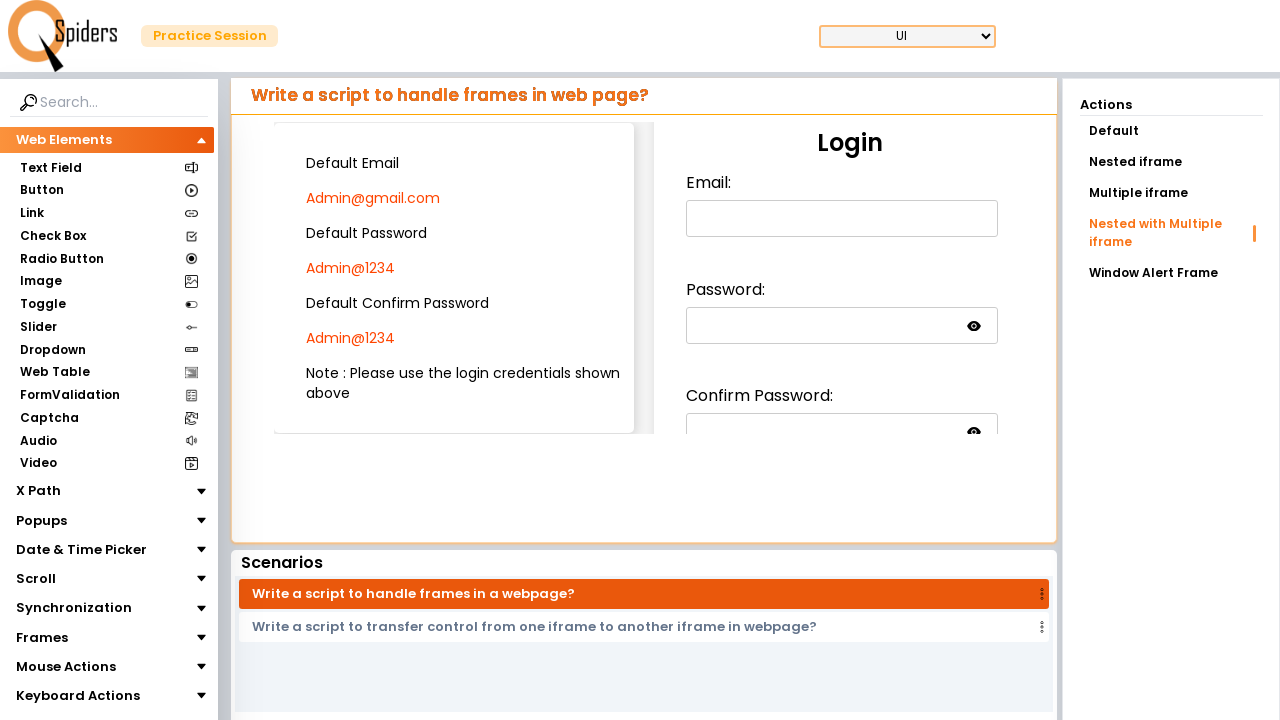

Extracted third paragraph text from parent frame
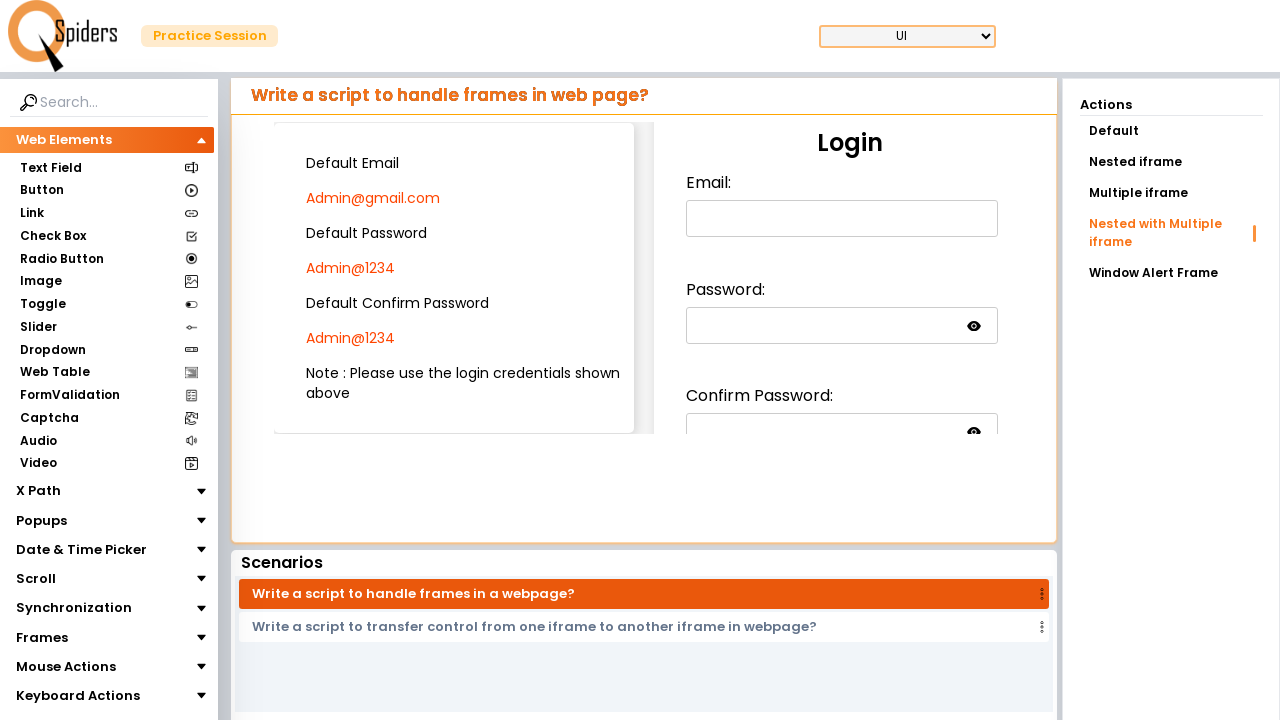

Located first nested iframe within main frame
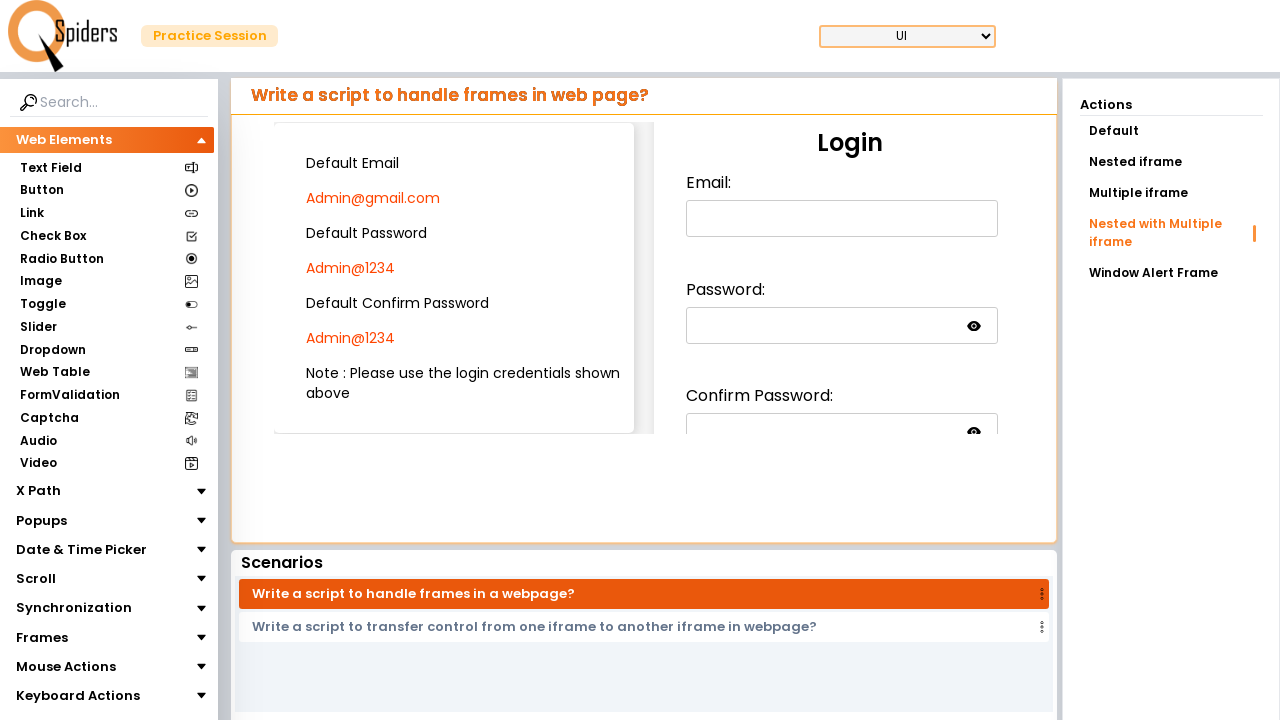

Located email iframe within nested frame
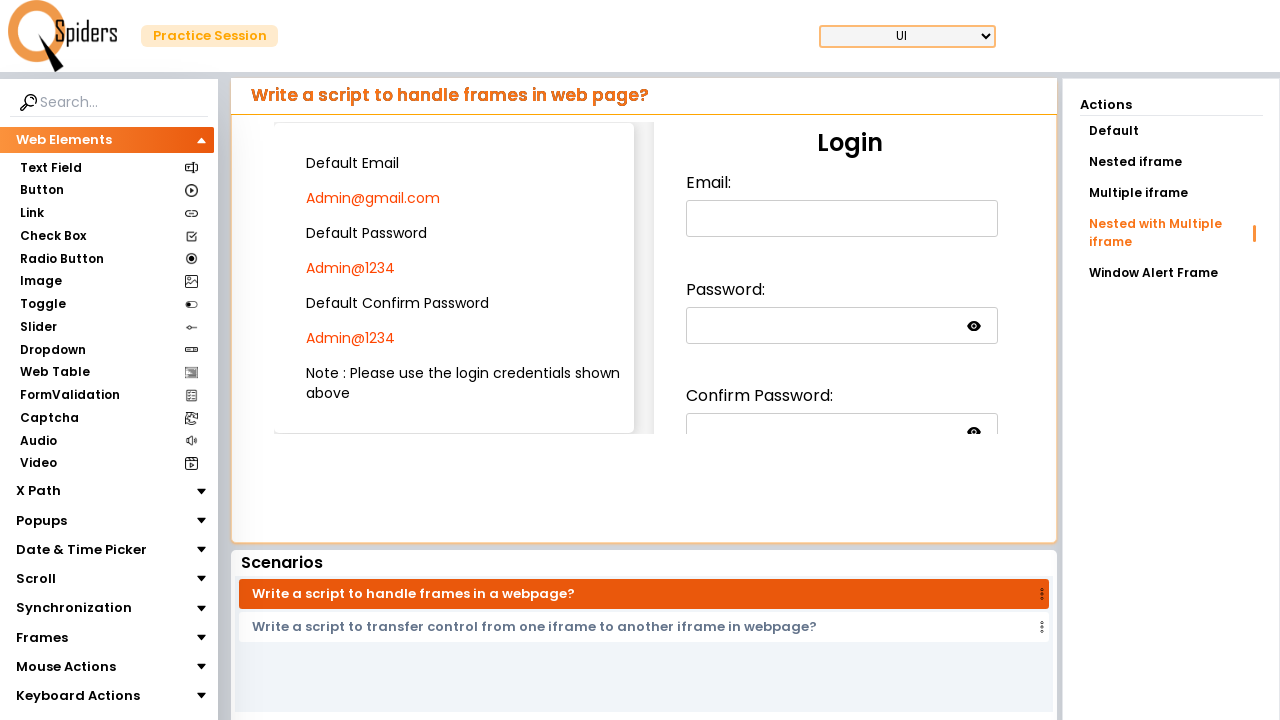

Filled email field with extracted first paragraph value on iframe.w-full.h-96 >> internal:control=enter-frame >> iframe >> nth=0 >> interna
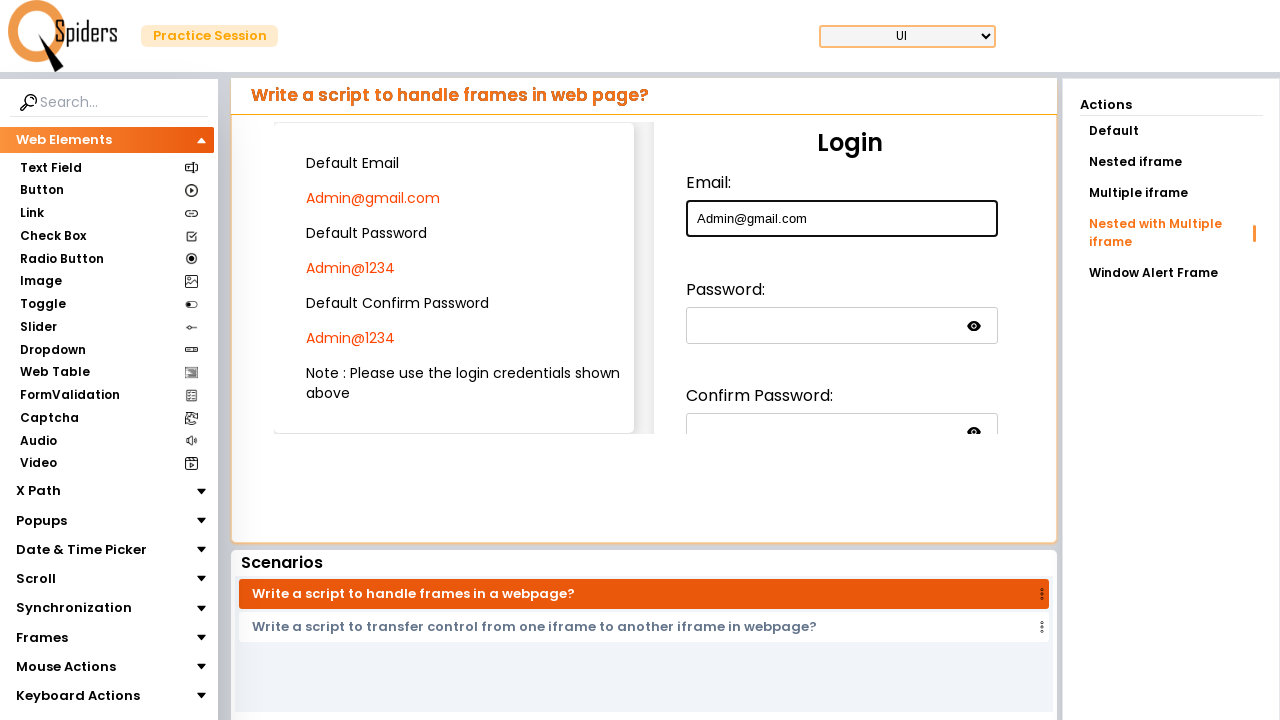

Located password iframe within nested frame
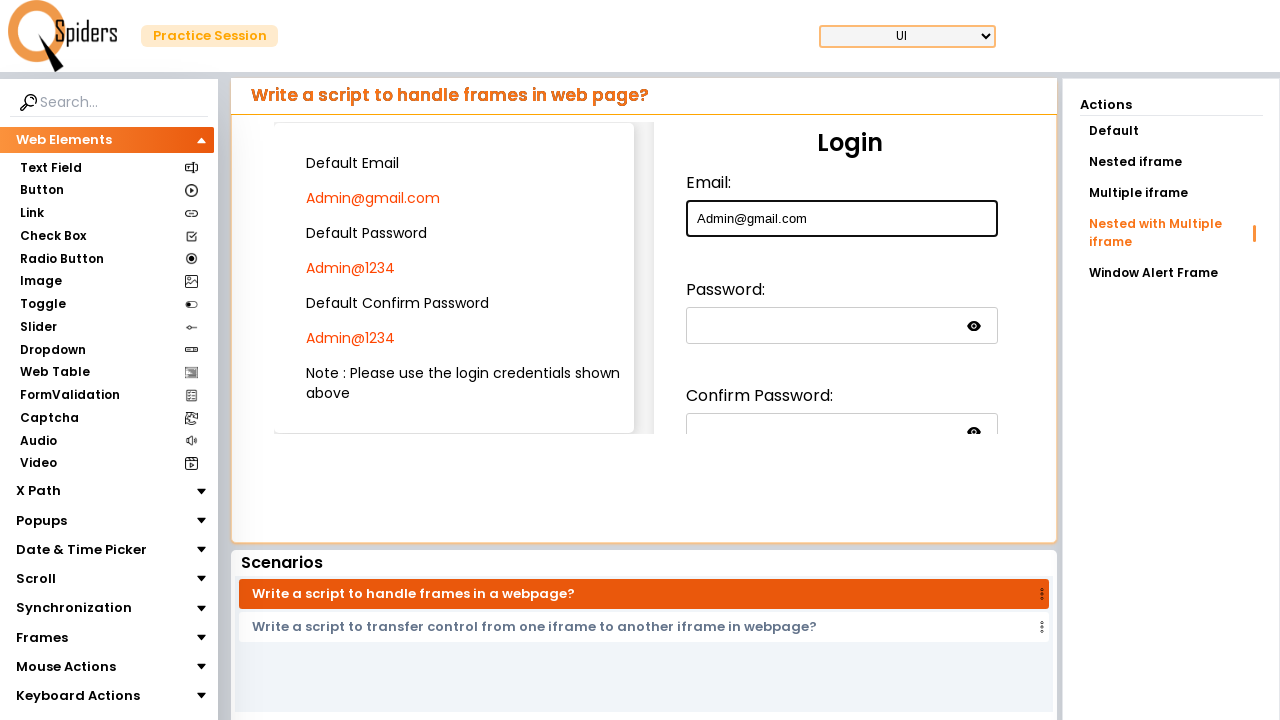

Filled password field with extracted second paragraph value on iframe.w-full.h-96 >> internal:control=enter-frame >> iframe >> nth=0 >> interna
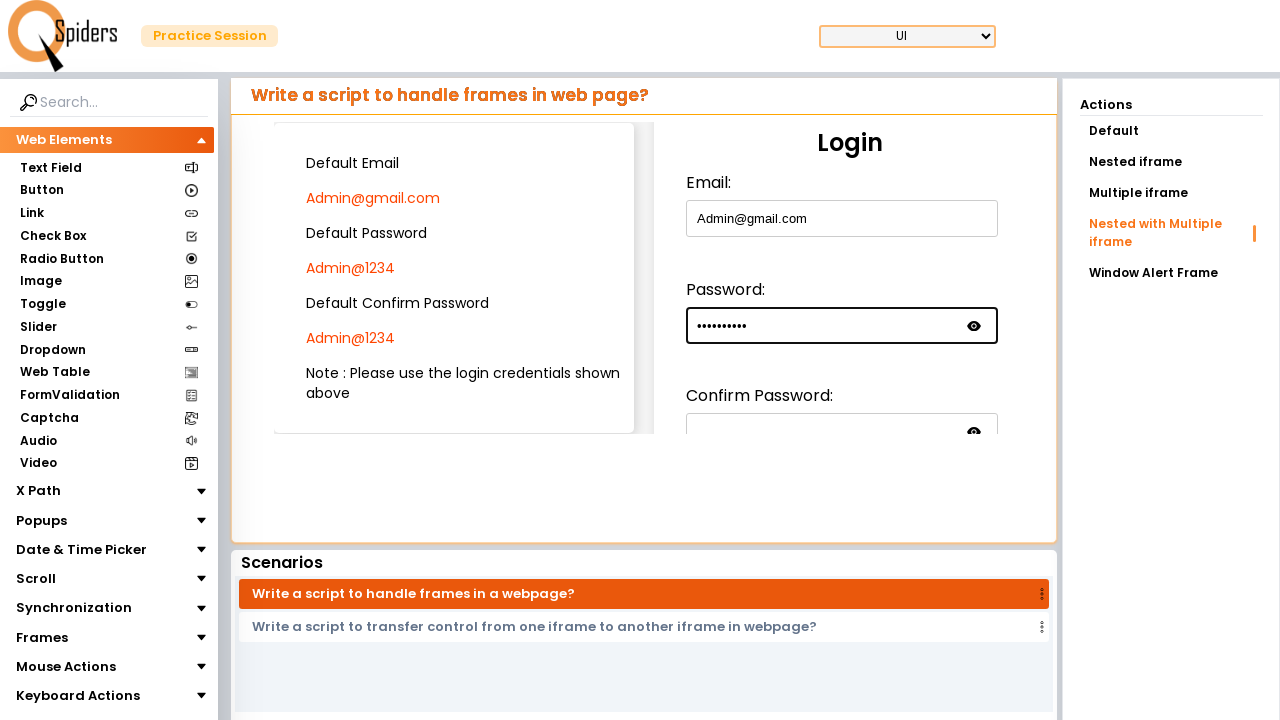

Located confirm password iframe within nested frame
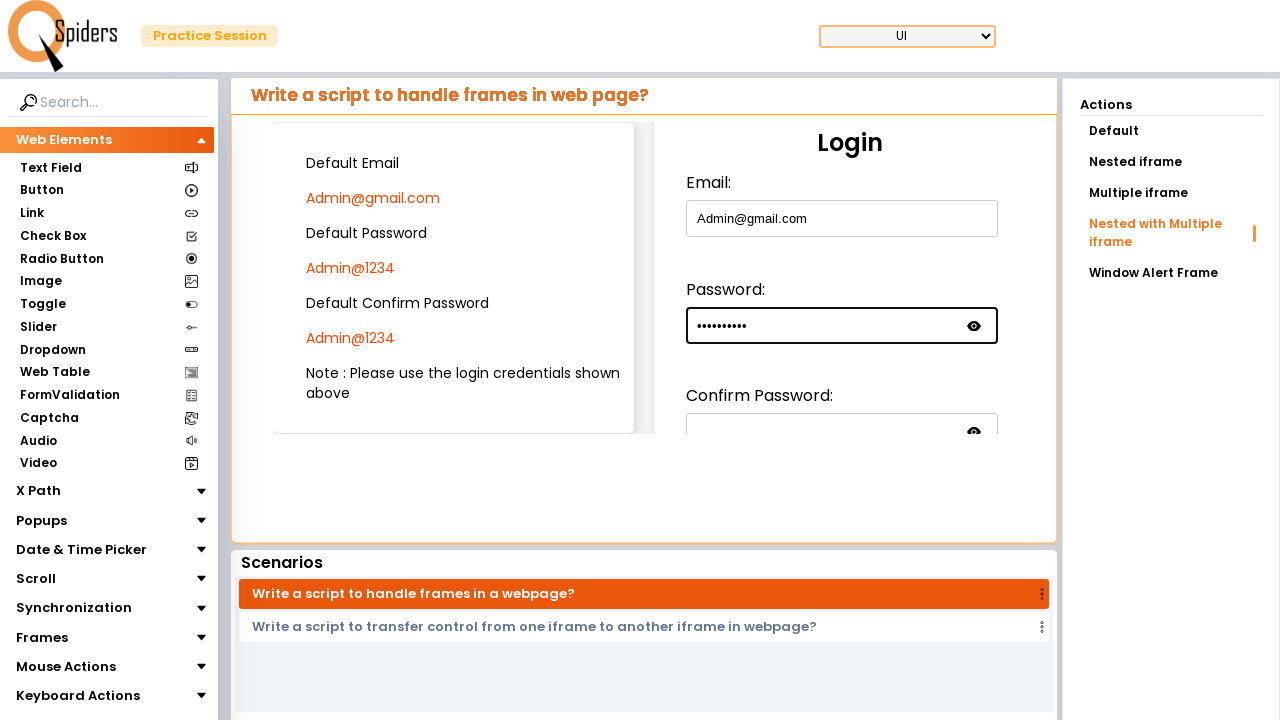

Filled confirm password field with extracted third paragraph value on iframe.w-full.h-96 >> internal:control=enter-frame >> iframe >> nth=0 >> interna
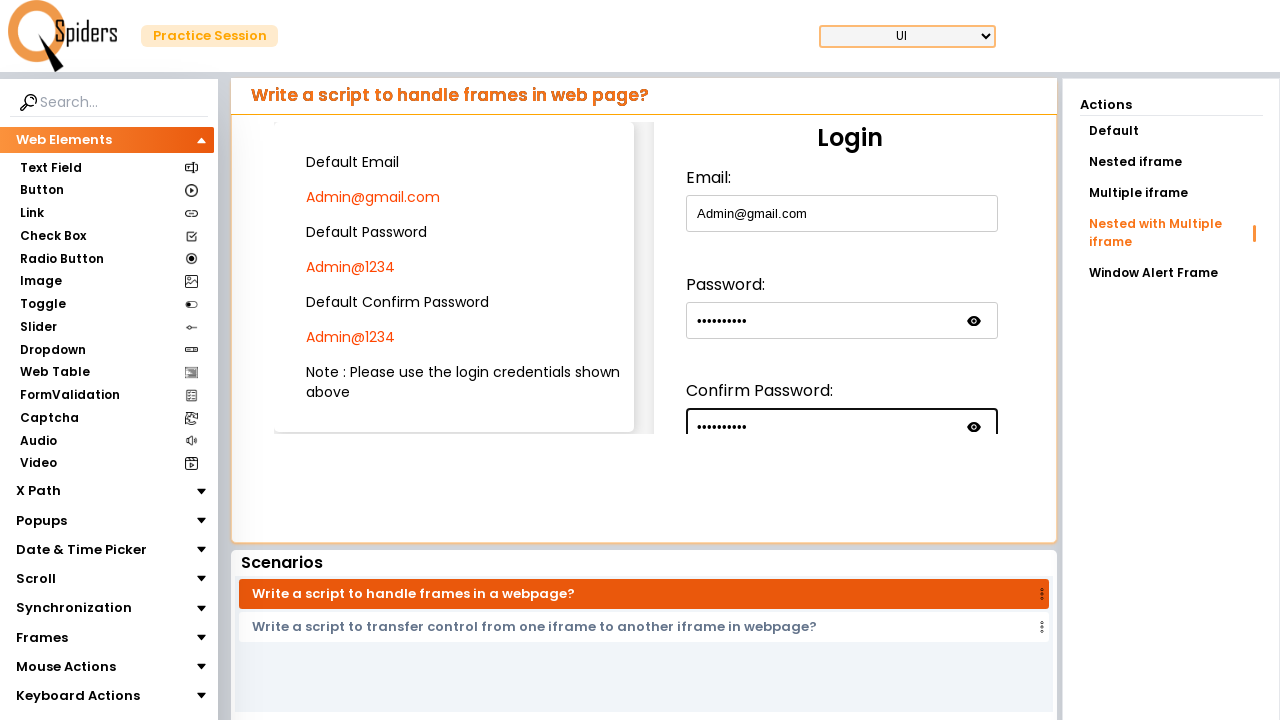

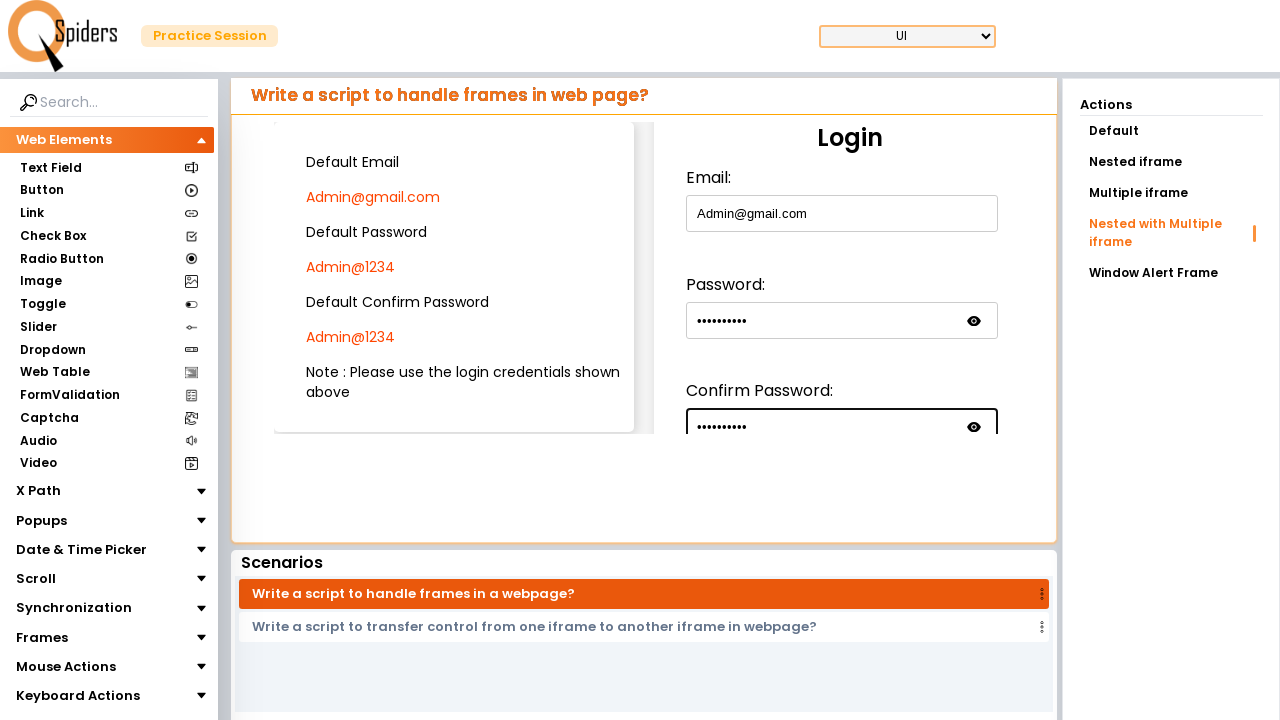